Tests e-commerce functionality by searching for products containing "ca", adding Cashews to cart, and opening the cart

Starting URL: https://rahulshettyacademy.com/seleniumPractise/#/

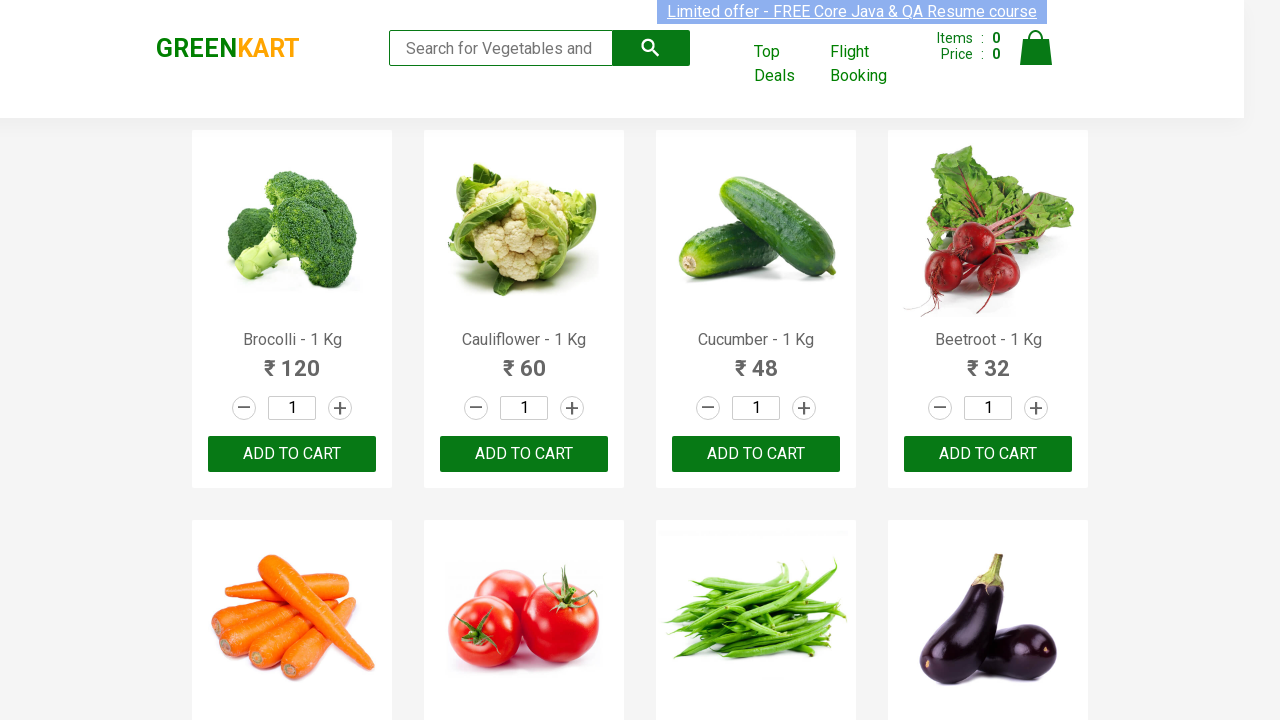

Filled search keyword field with 'ca' on .search-keyword
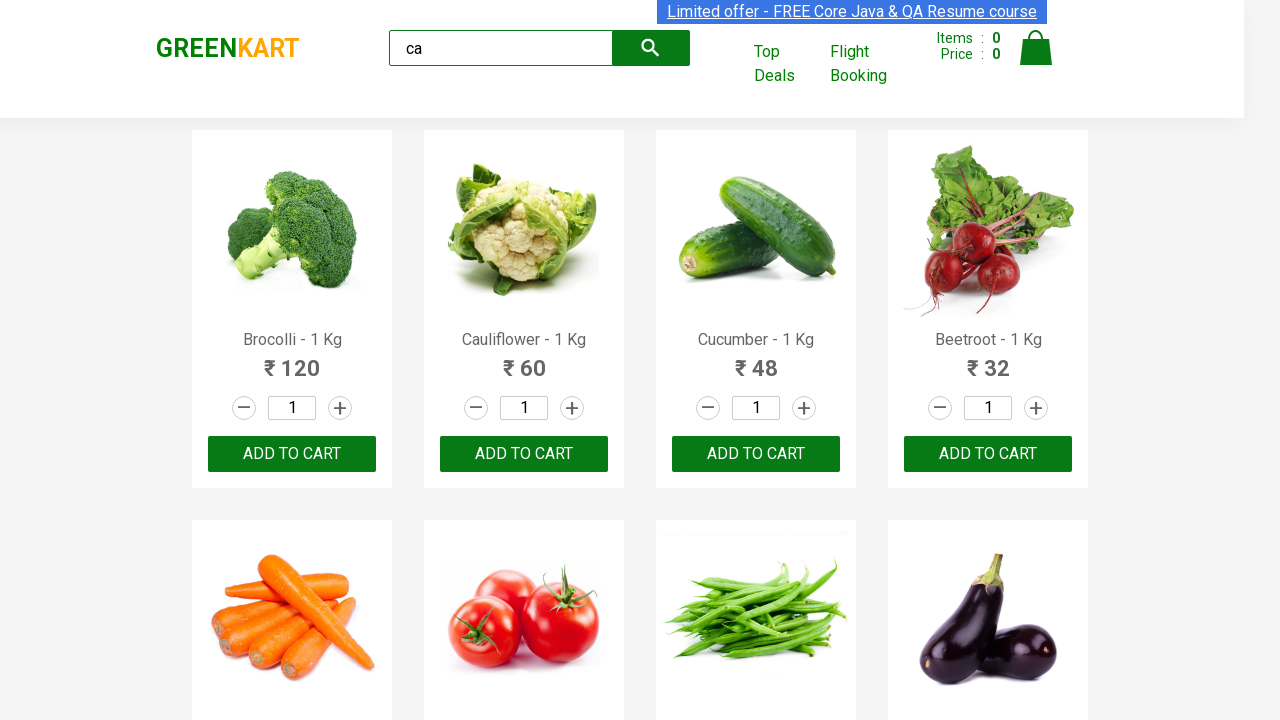

Waited 2 seconds for products to load after search
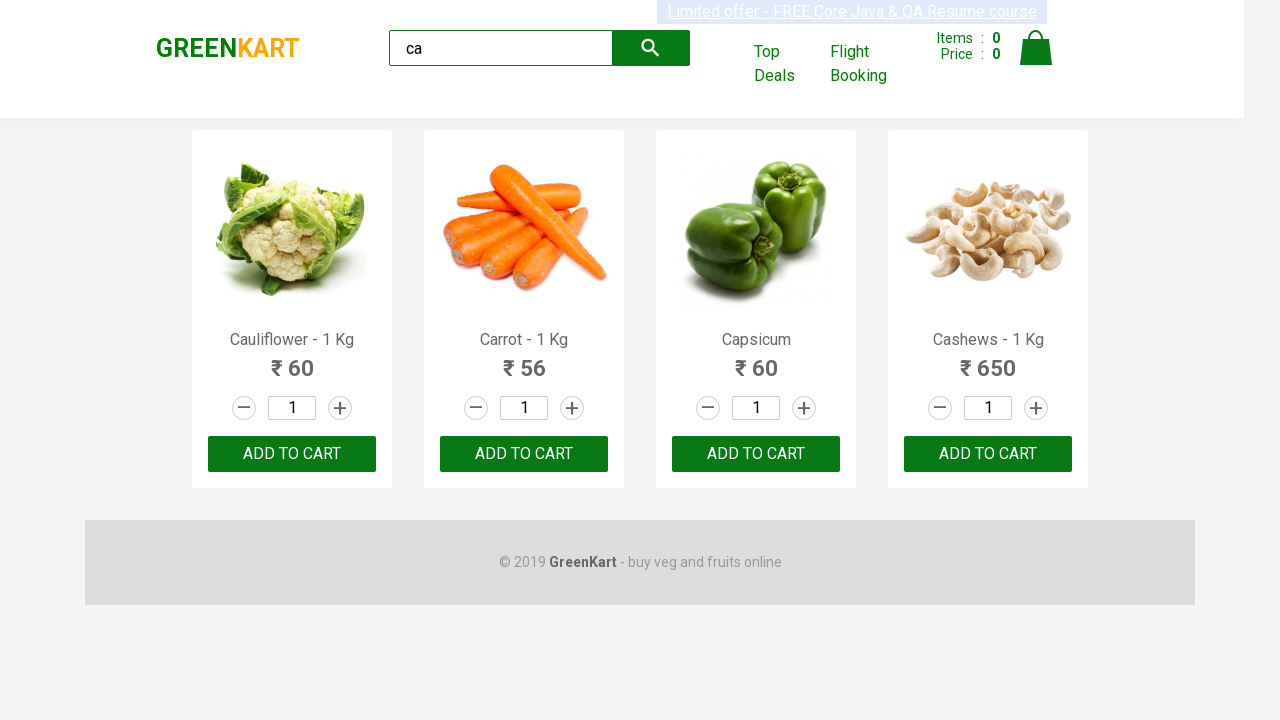

Located all product elements on the page
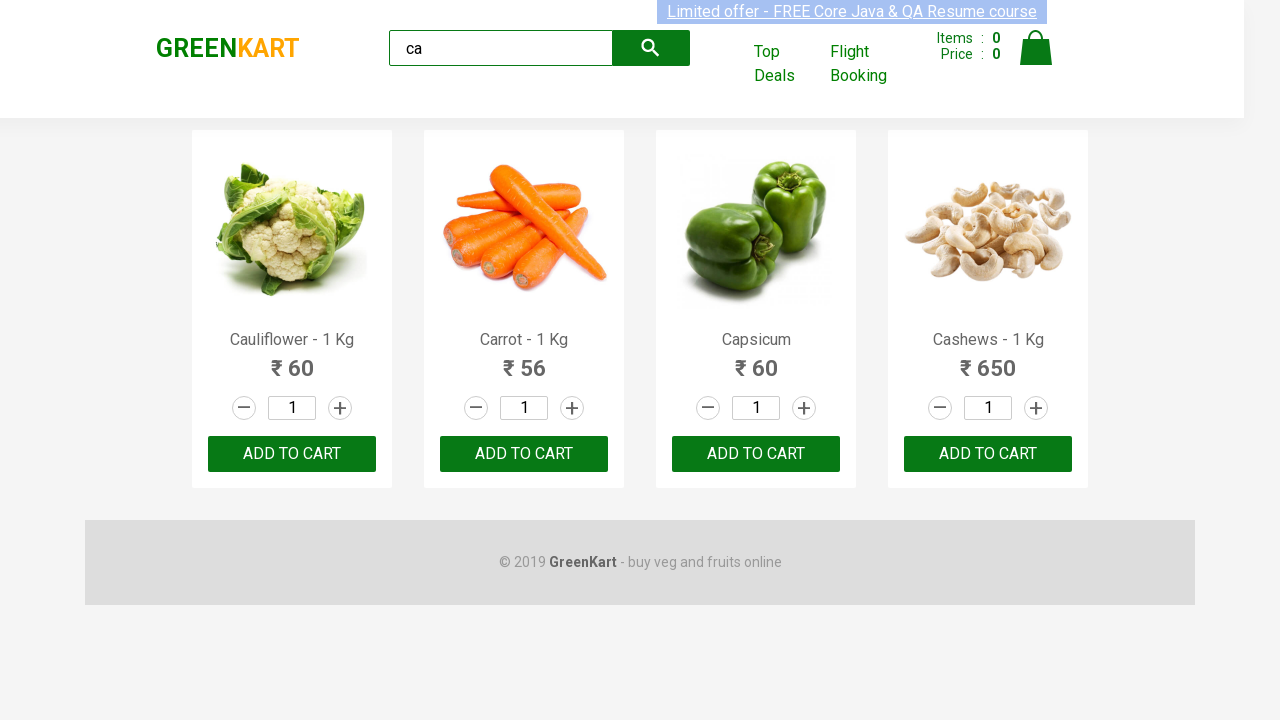

Retrieved product name: 'Cauliflower - 1 Kg'
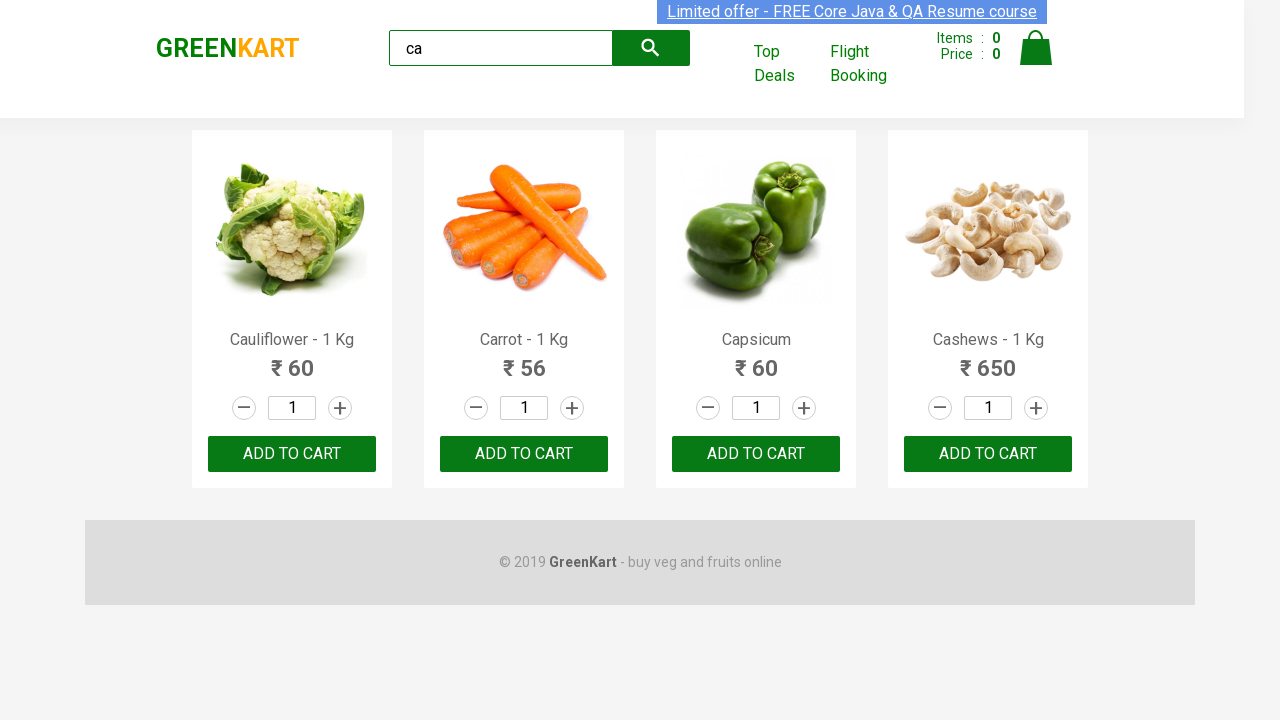

Retrieved product name: 'Carrot - 1 Kg'
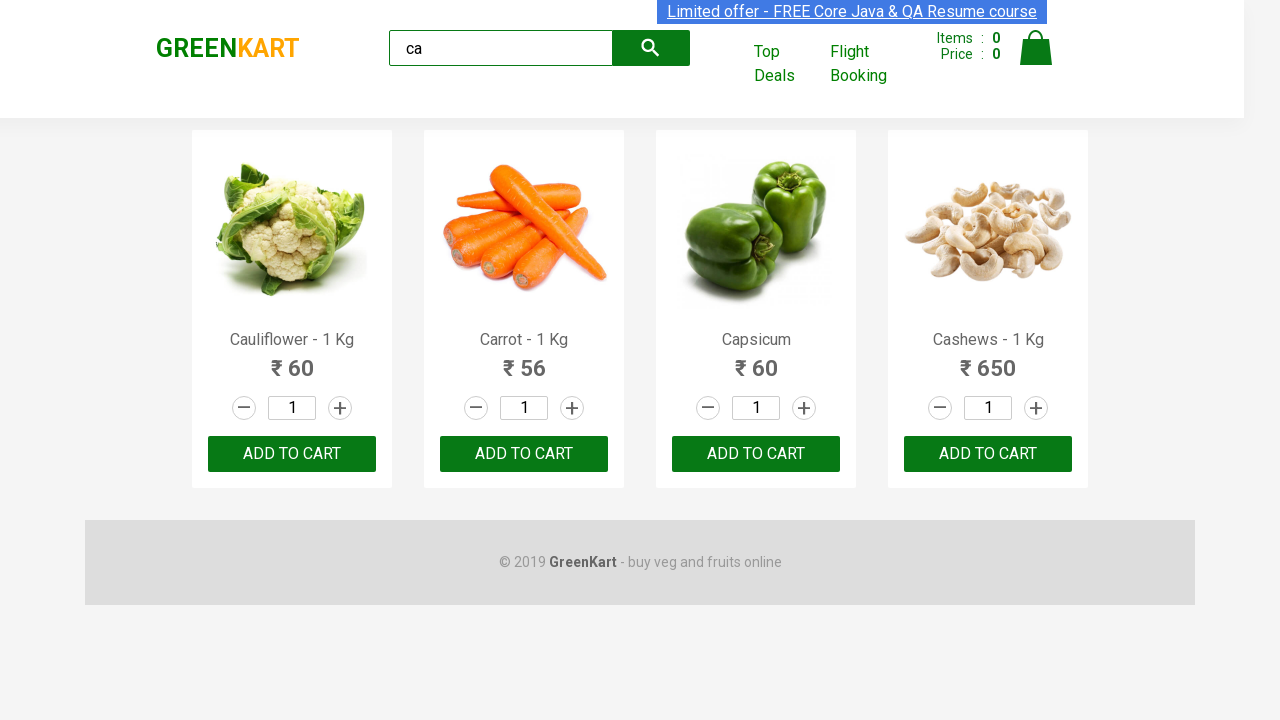

Retrieved product name: 'Capsicum'
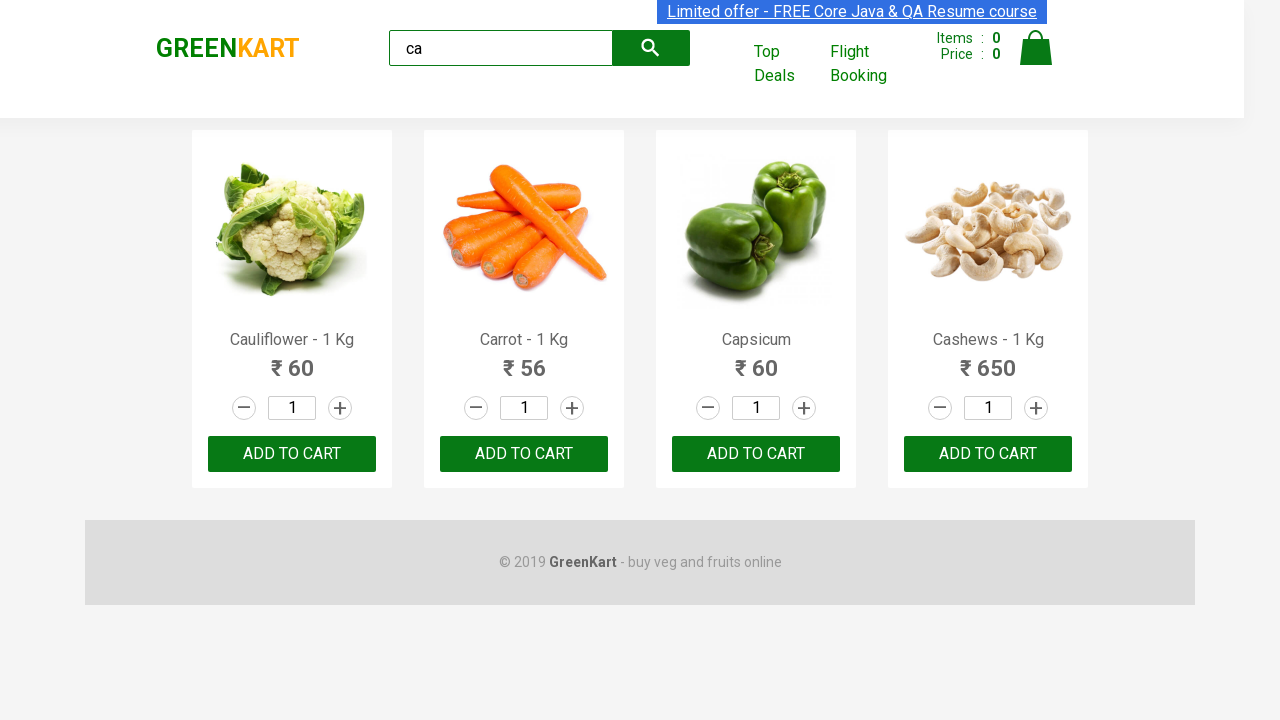

Retrieved product name: 'Cashews - 1 Kg'
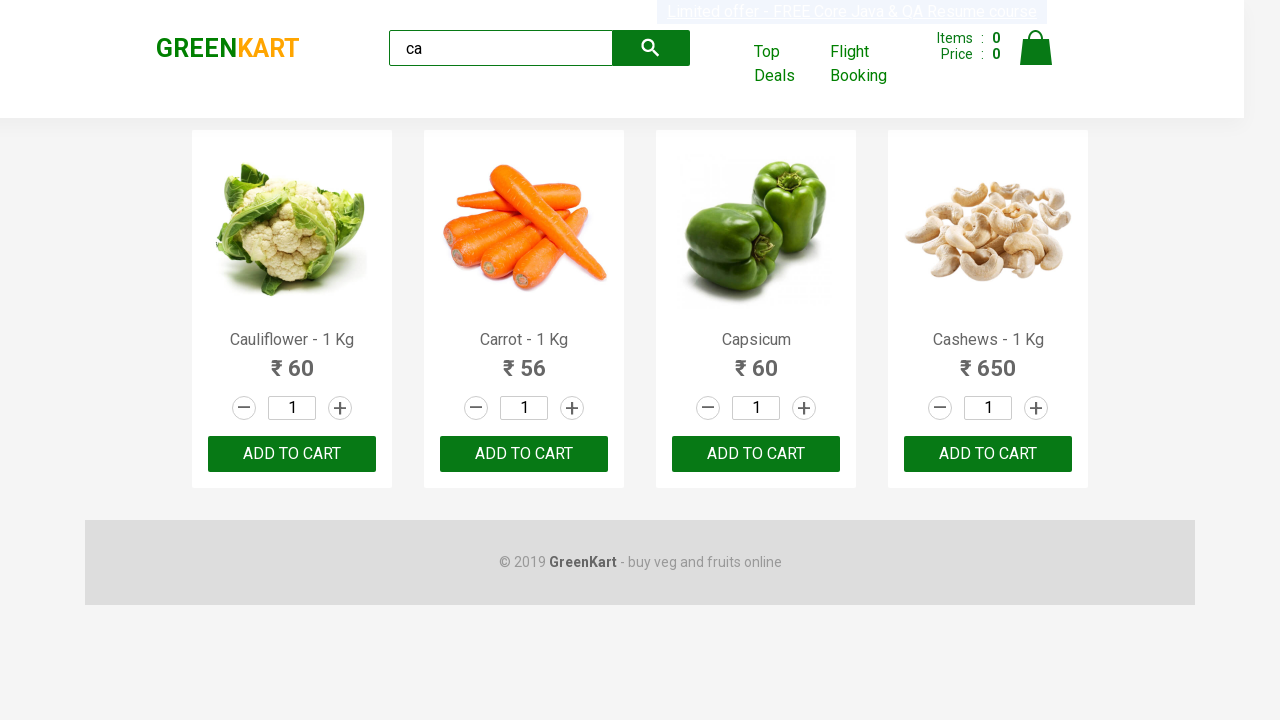

Clicked 'Add to Cart' button for Cashews product at (988, 454) on .products .product >> nth=3 >> button
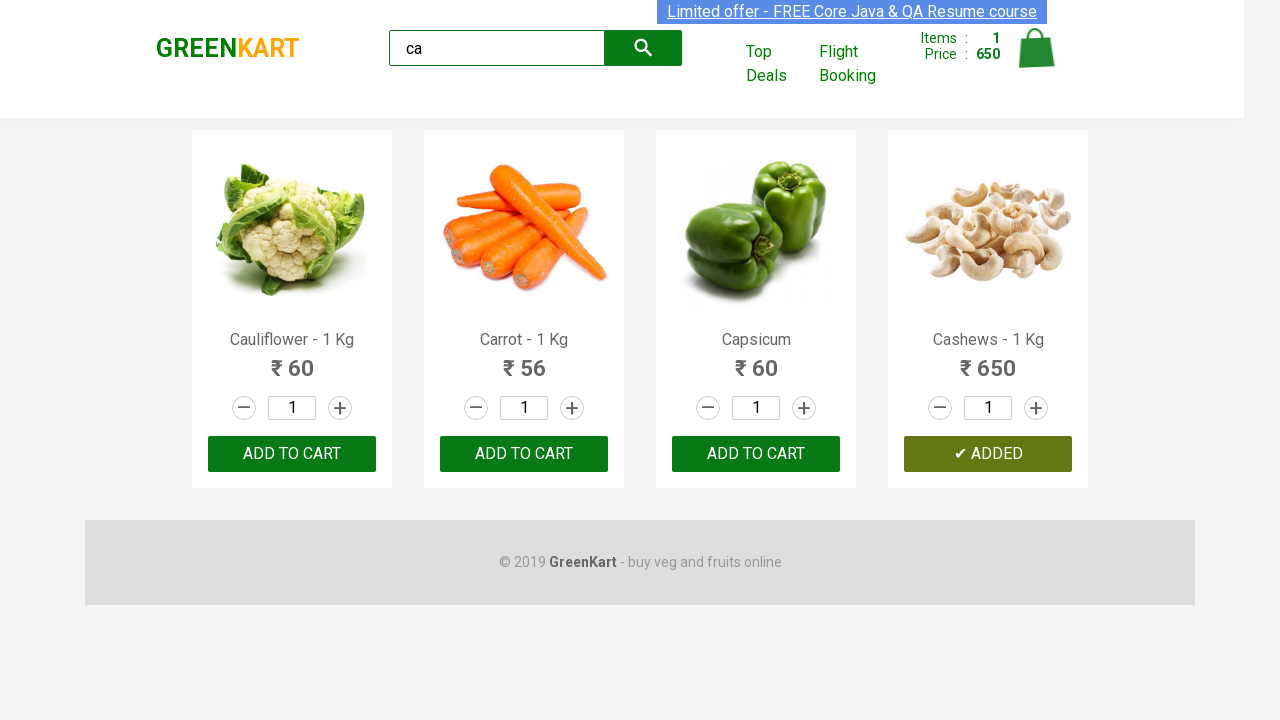

Clicked cart icon to open the shopping cart at (1036, 48) on .cart-icon > img
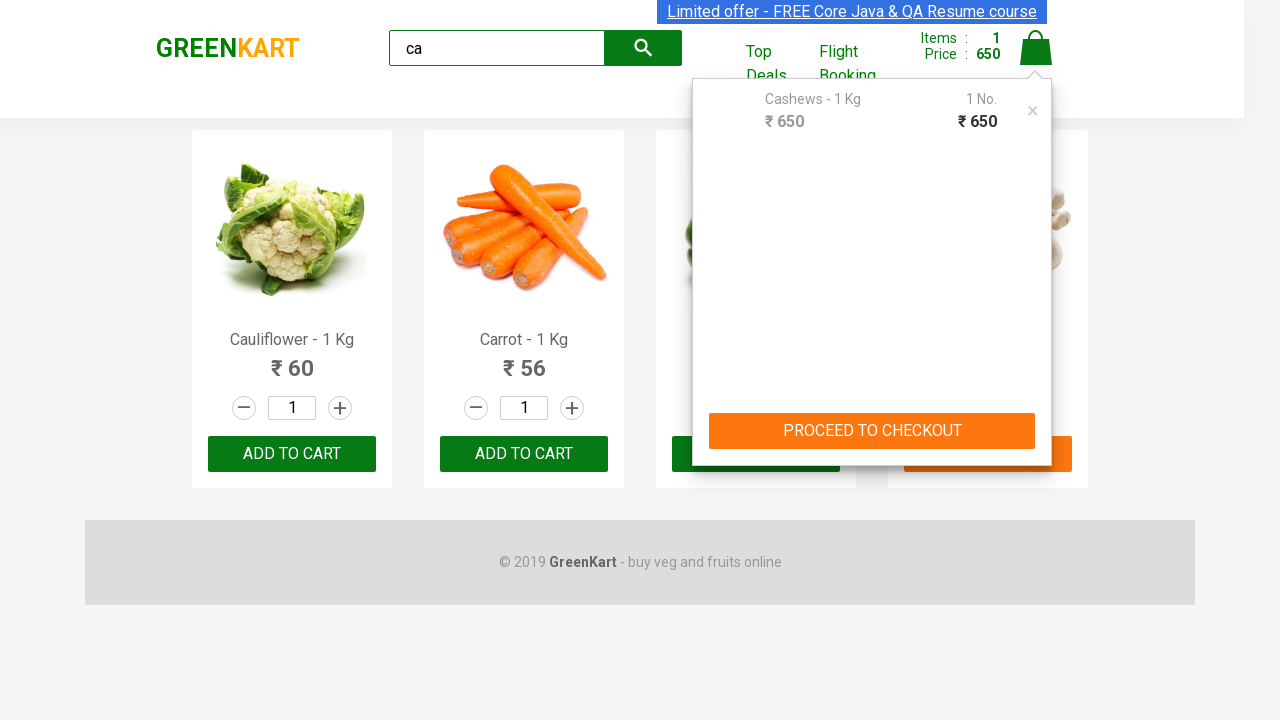

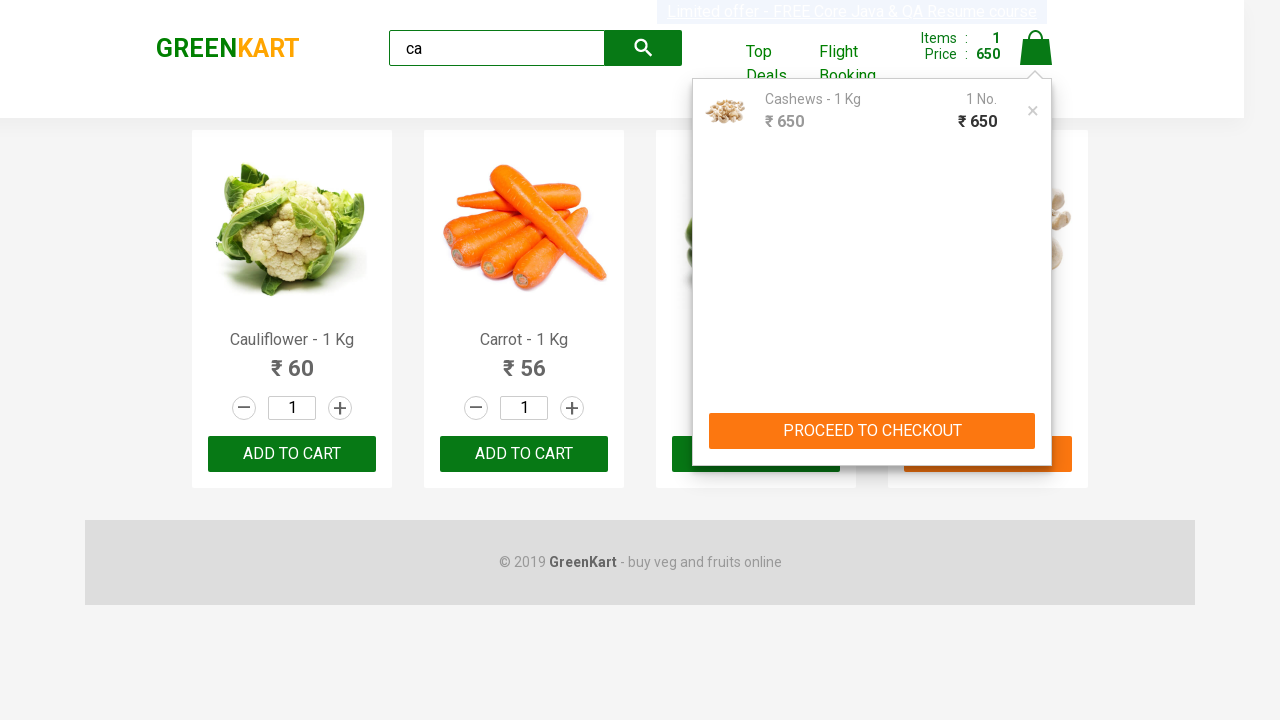